Tests radio button selection by clicking the "Yes" radio button and verifying it becomes selected

Starting URL: https://demoqa.com/radio-button

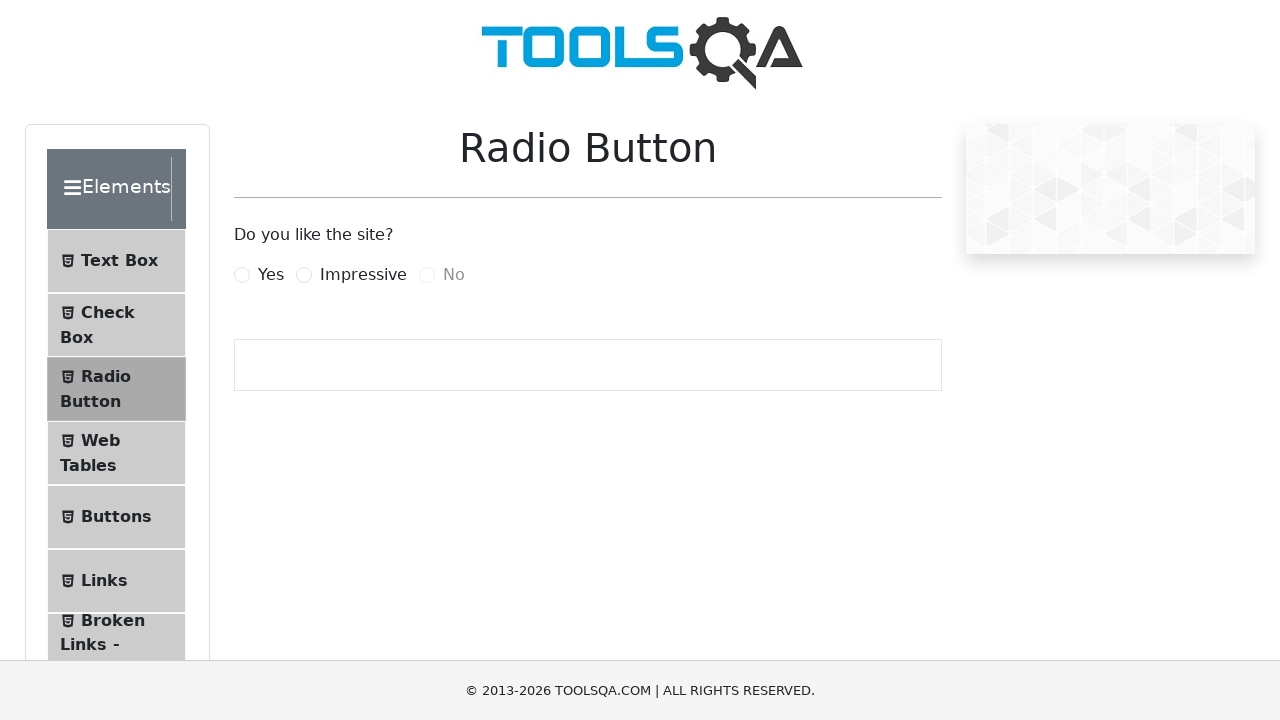

Clicked the 'Yes' radio button label at (271, 275) on label[for='yesRadio']
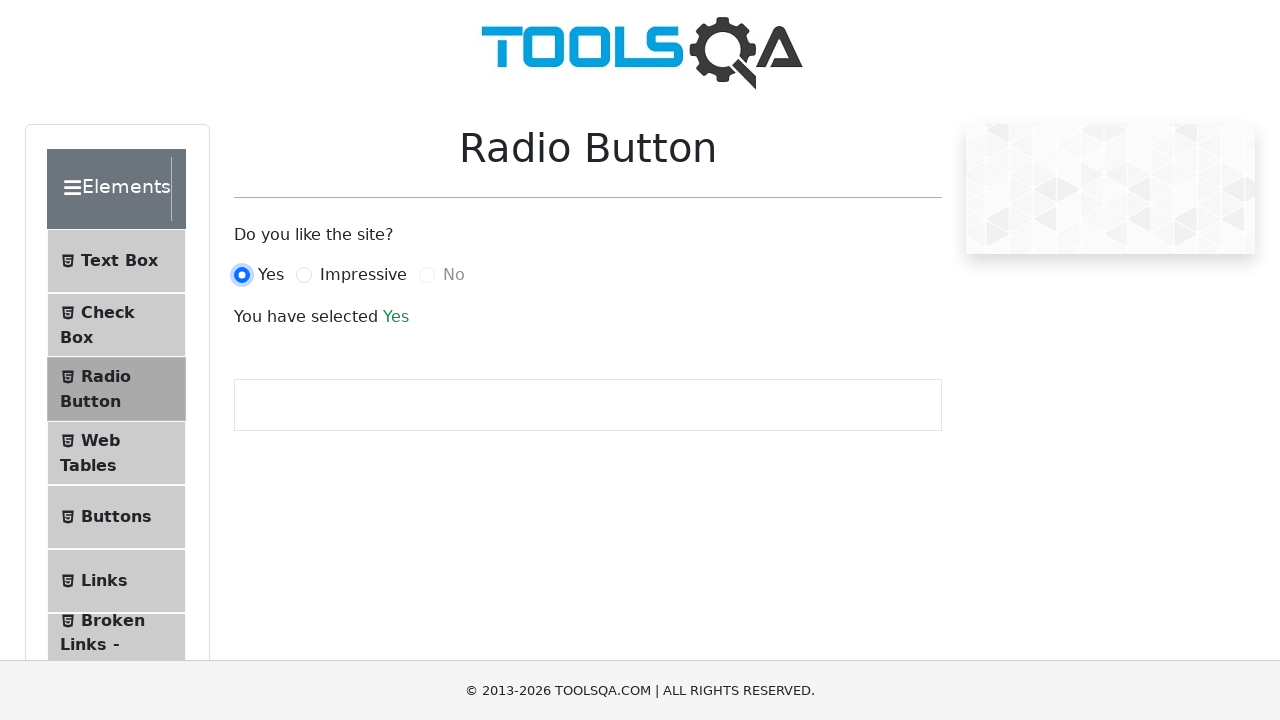

Located the 'Yes' radio button input element
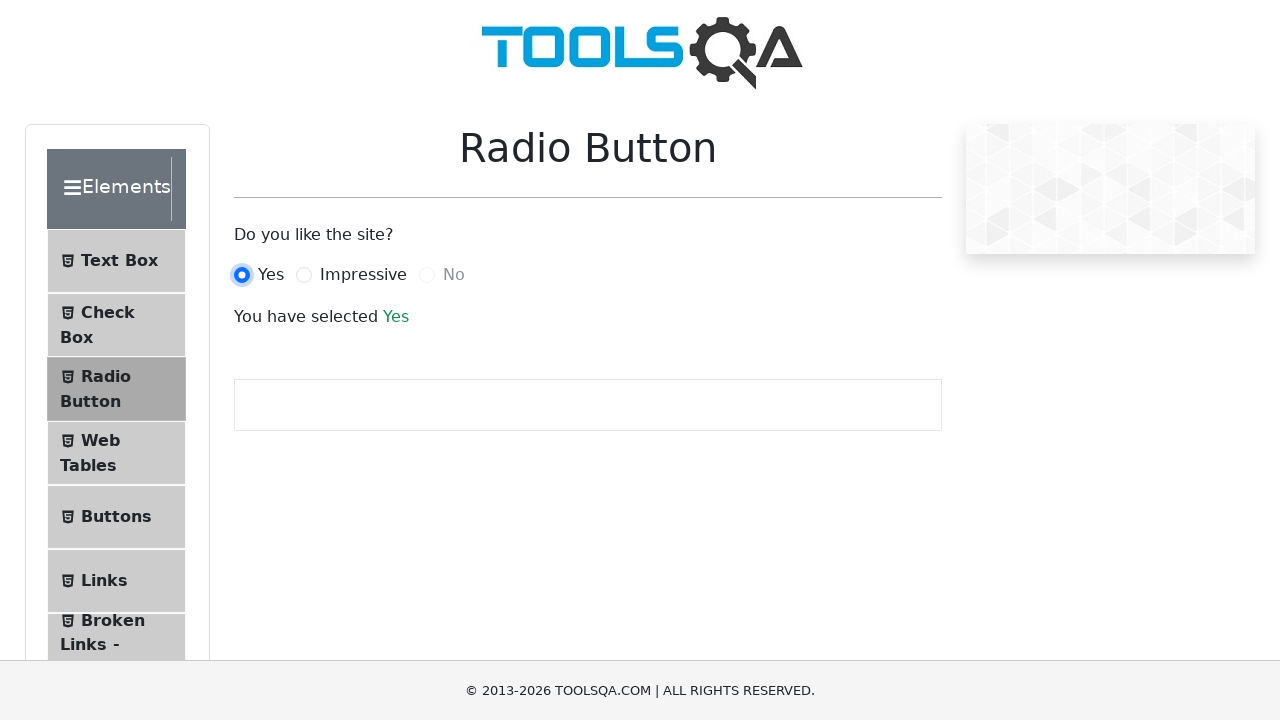

Verified that the 'Yes' radio button is selected
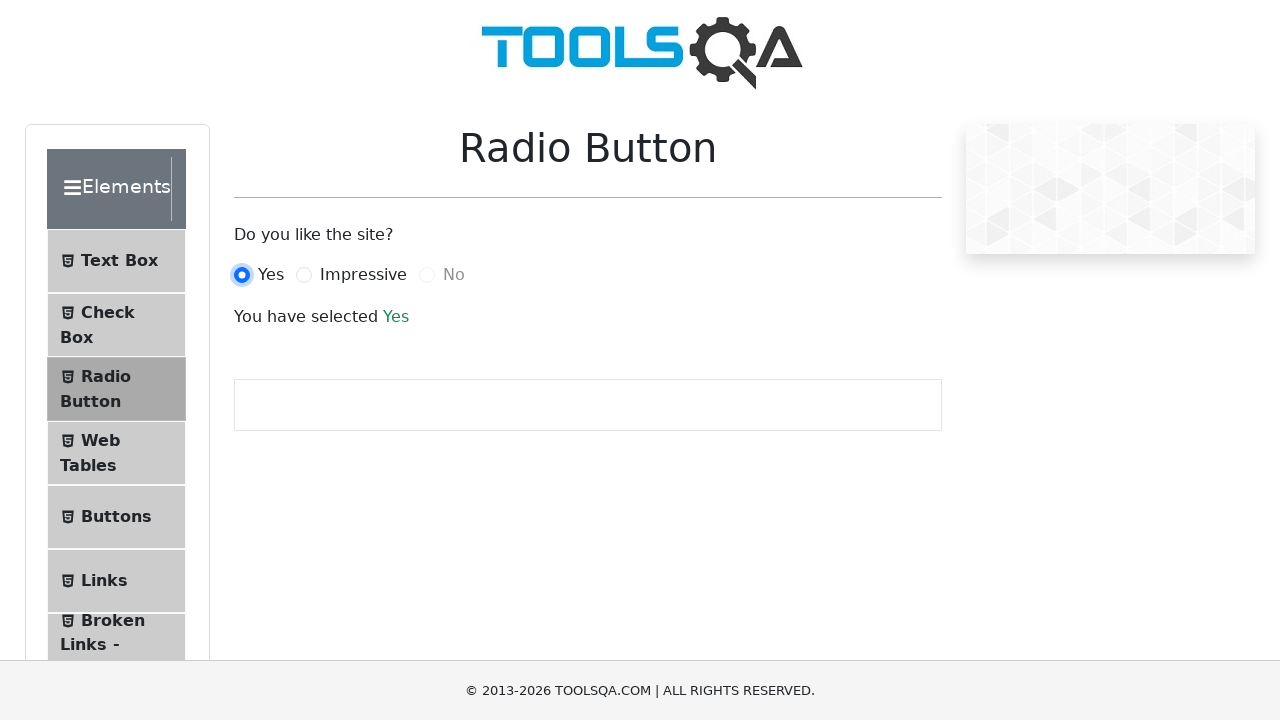

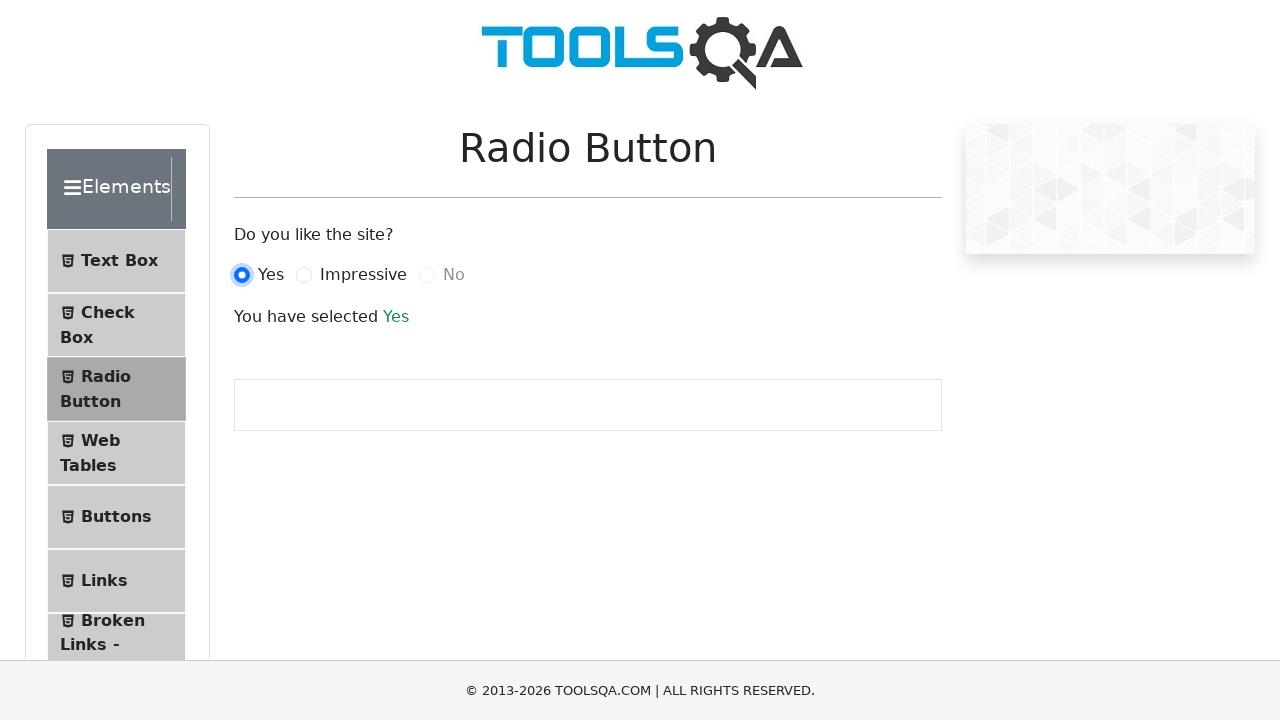